Tests the add/remove elements functionality by clicking the "Add Element" button multiple times to create elements, then deleting one element, and verifying the expected number of elements remain.

Starting URL: http://the-internet.herokuapp.com/add_remove_elements/

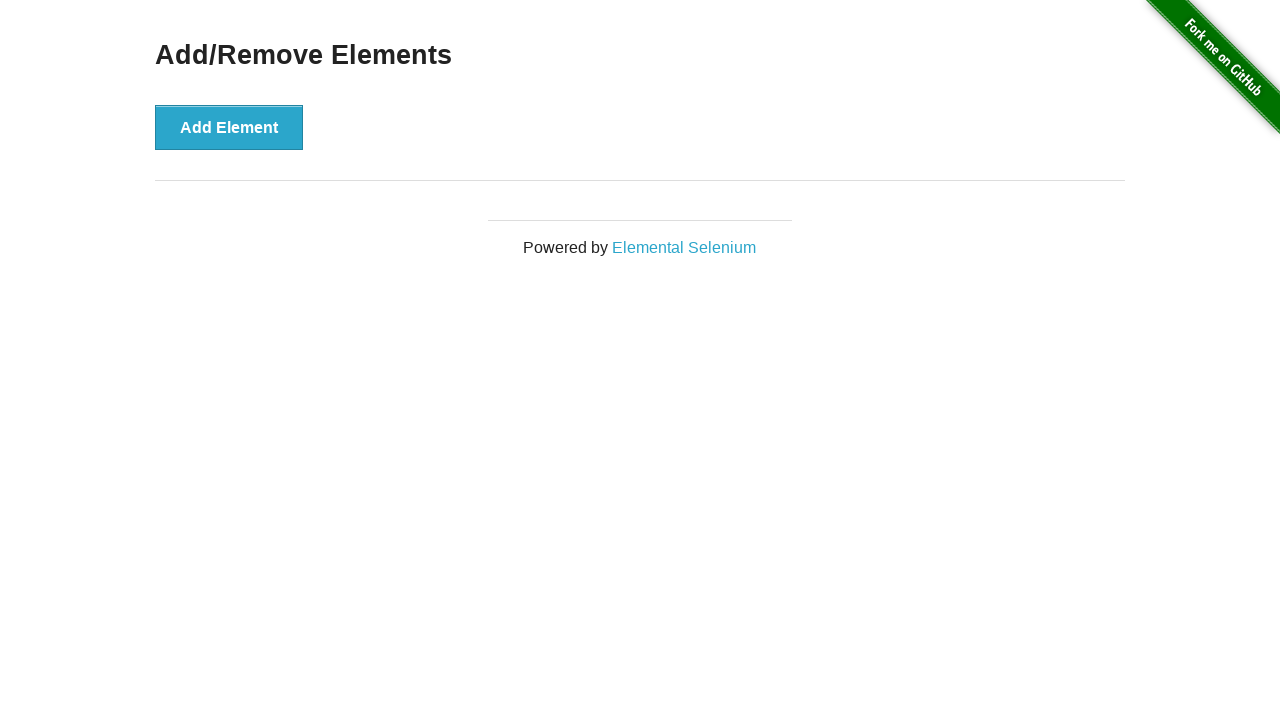

Clicked 'Add Element' button (iteration 1) at (229, 127) on xpath=//button[text()='Add Element']
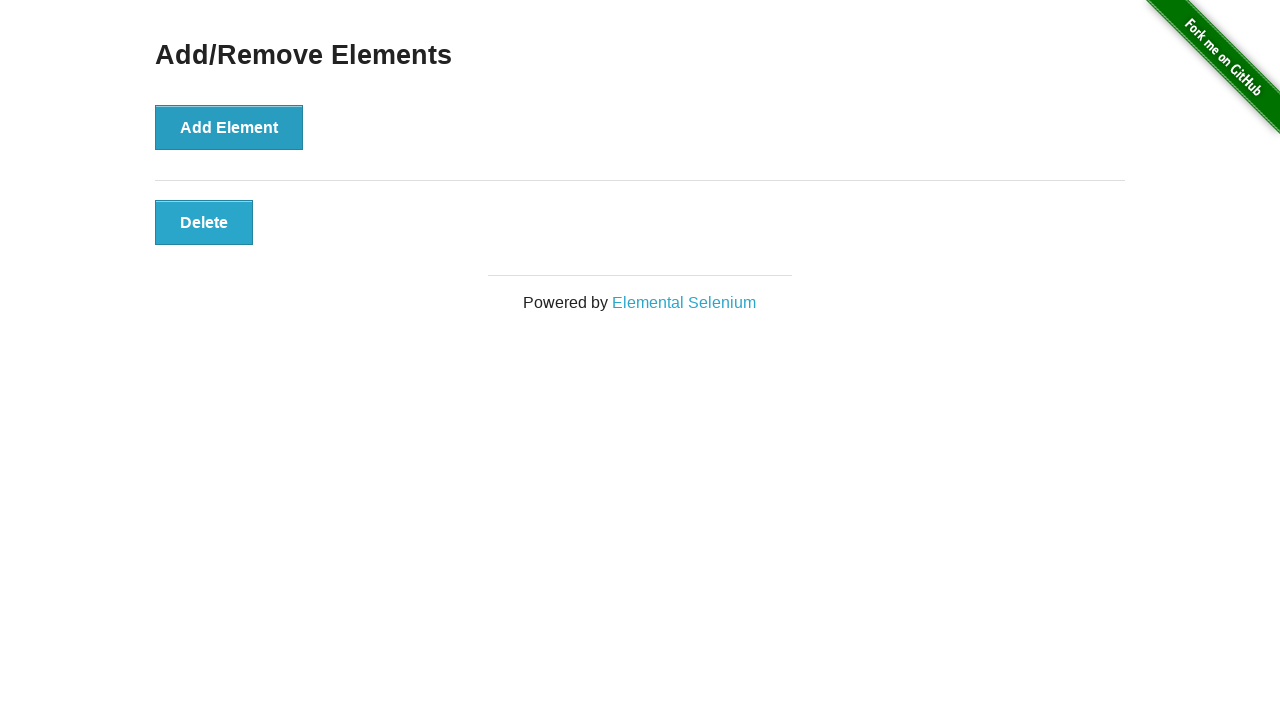

Clicked 'Add Element' button (iteration 2) at (229, 127) on xpath=//button[text()='Add Element']
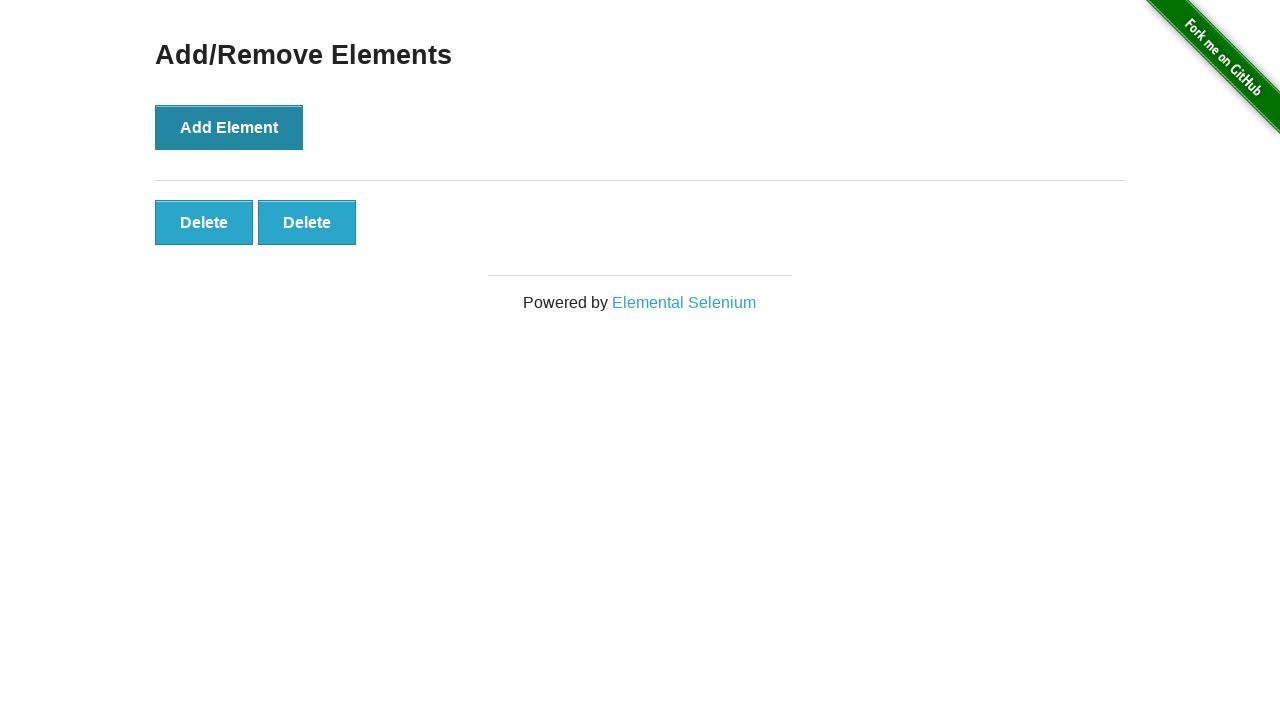

Clicked 'Add Element' button (iteration 3) at (229, 127) on xpath=//button[text()='Add Element']
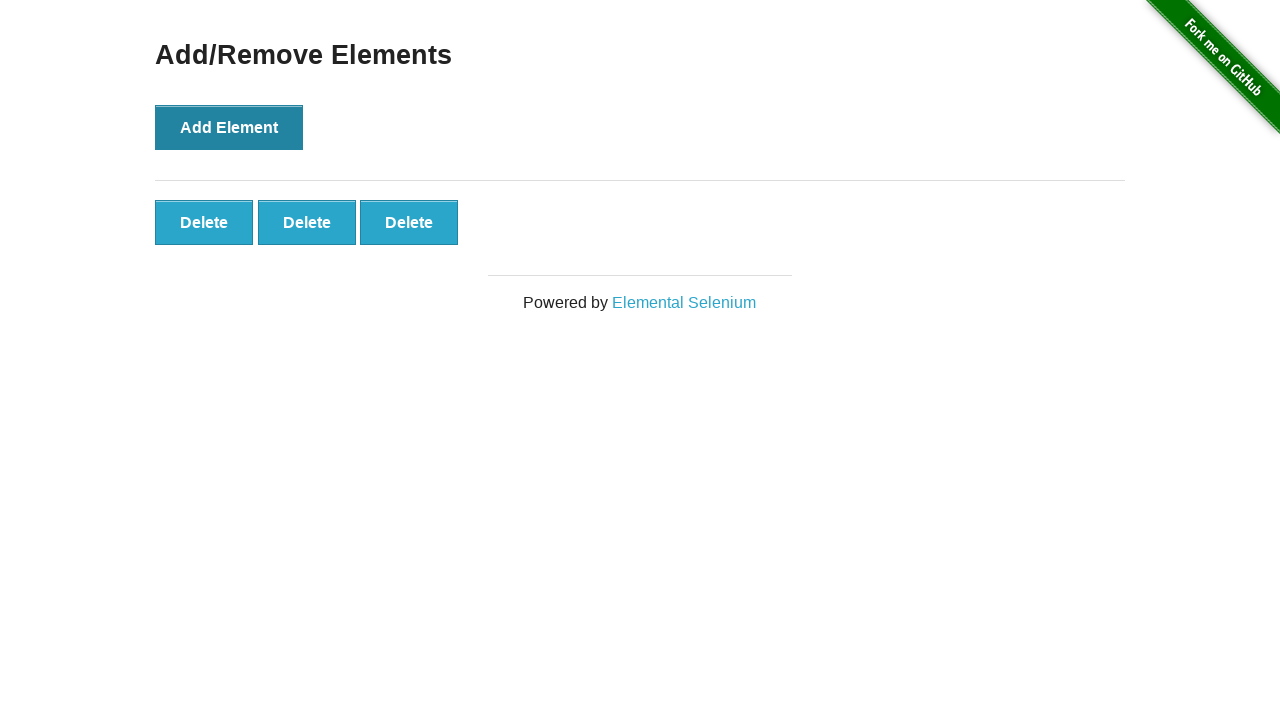

Clicked 'Add Element' button (iteration 4) at (229, 127) on xpath=//button[text()='Add Element']
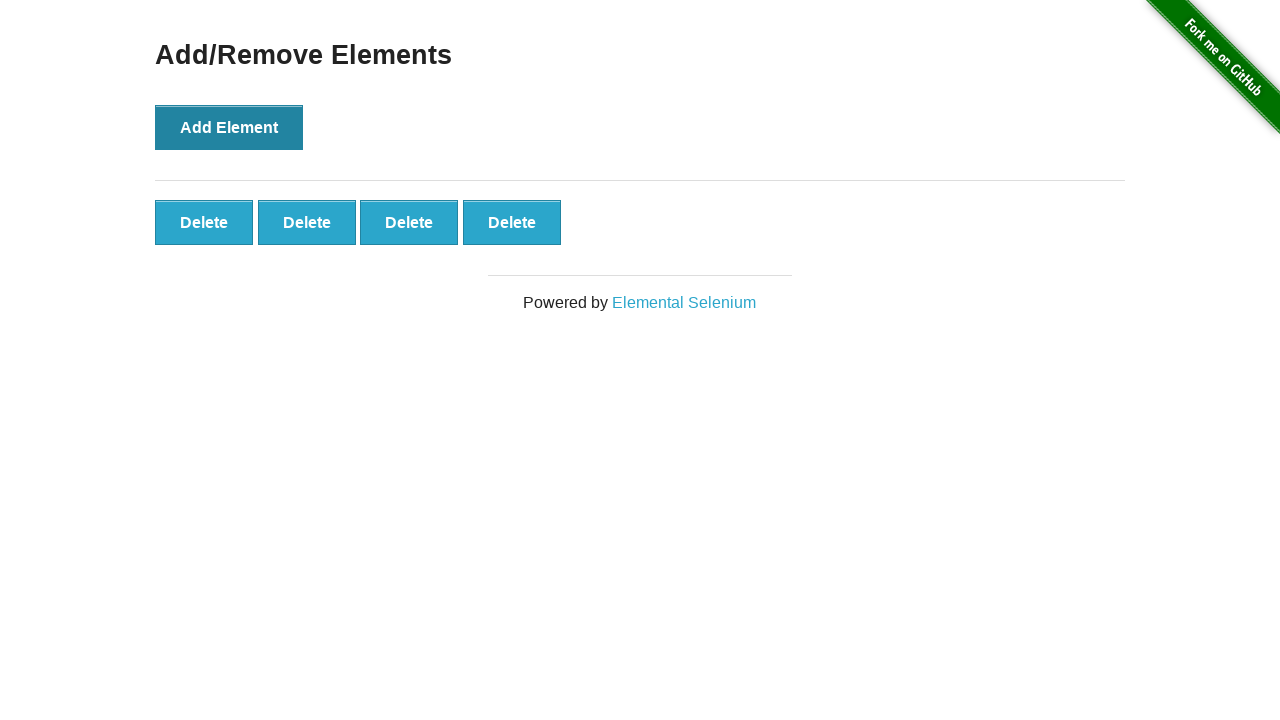

Clicked 'Add Element' button (iteration 5) at (229, 127) on xpath=//button[text()='Add Element']
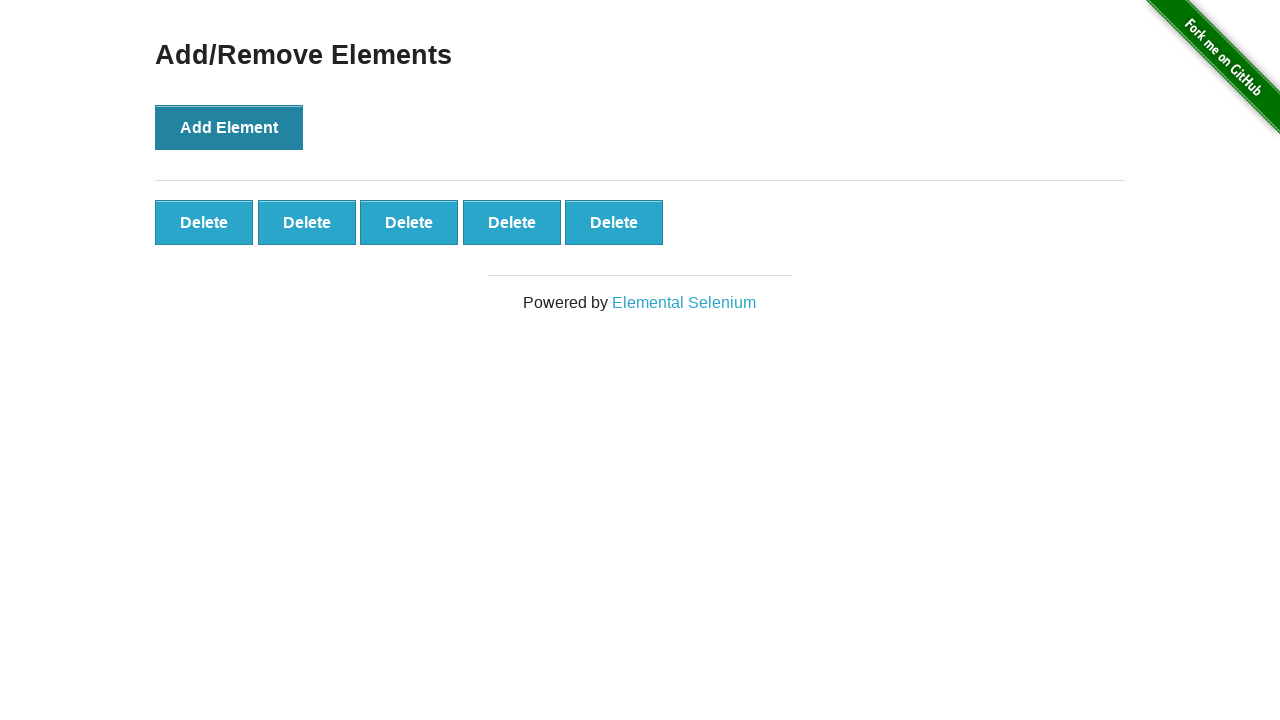

Waited for added elements to be present
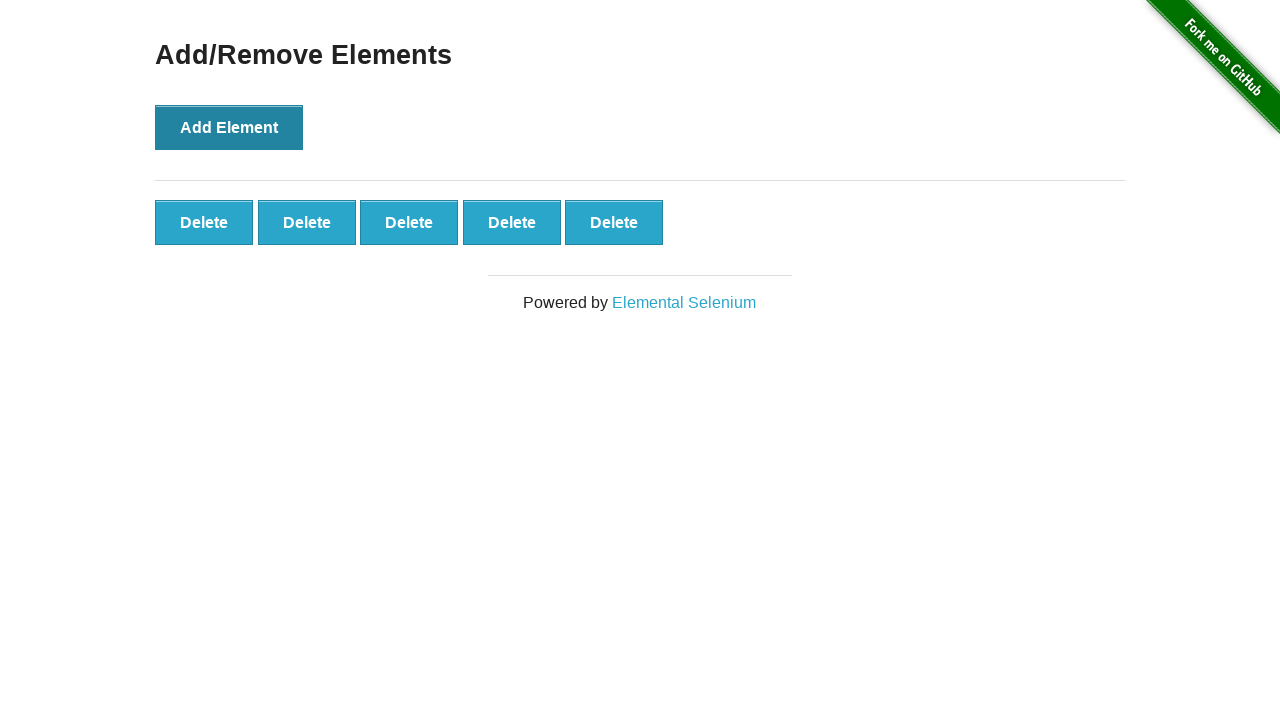

Retrieved all added elements (count: 5)
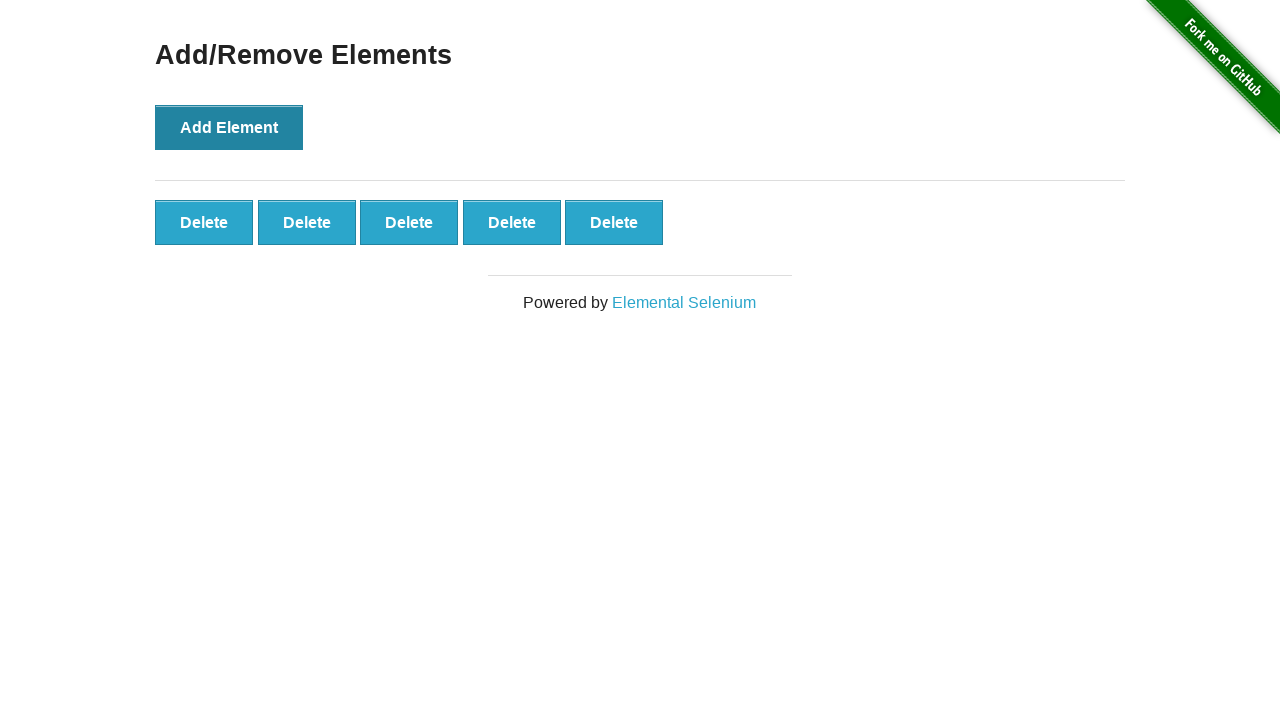

Verified that exactly 5 elements were added
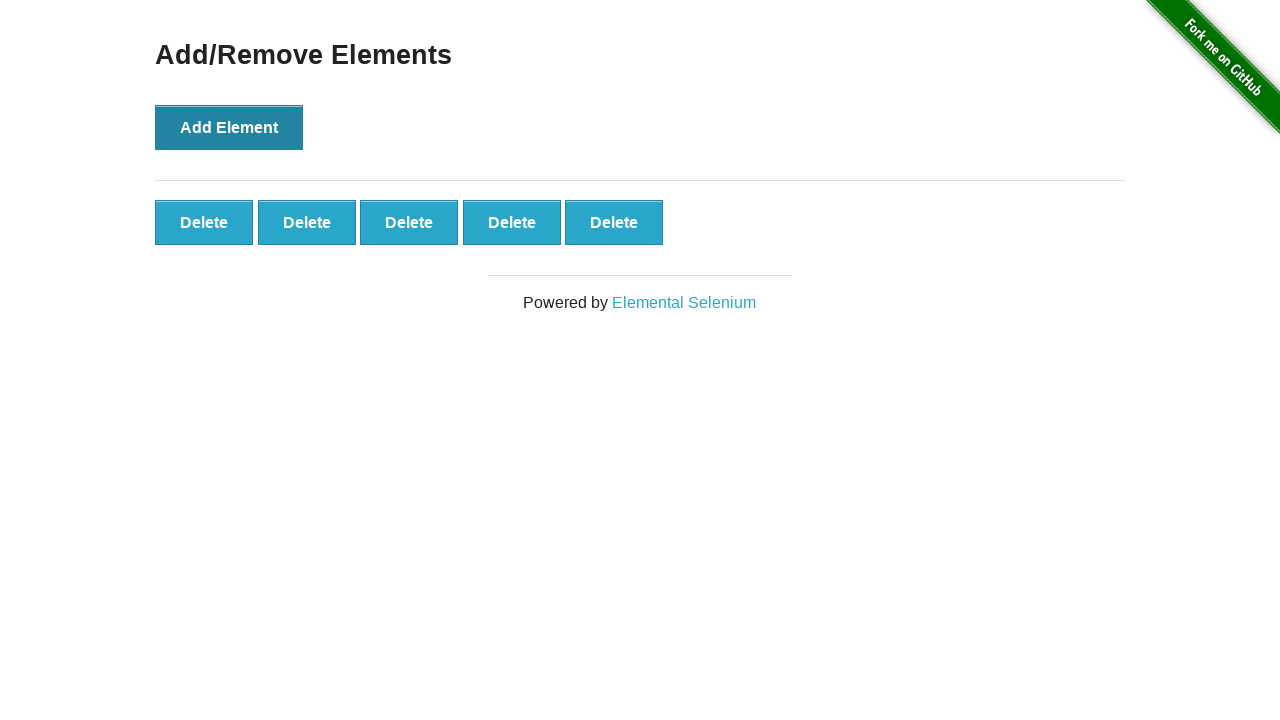

Clicked the delete button on the last element at (614, 222) on .added-manually >> nth=-1
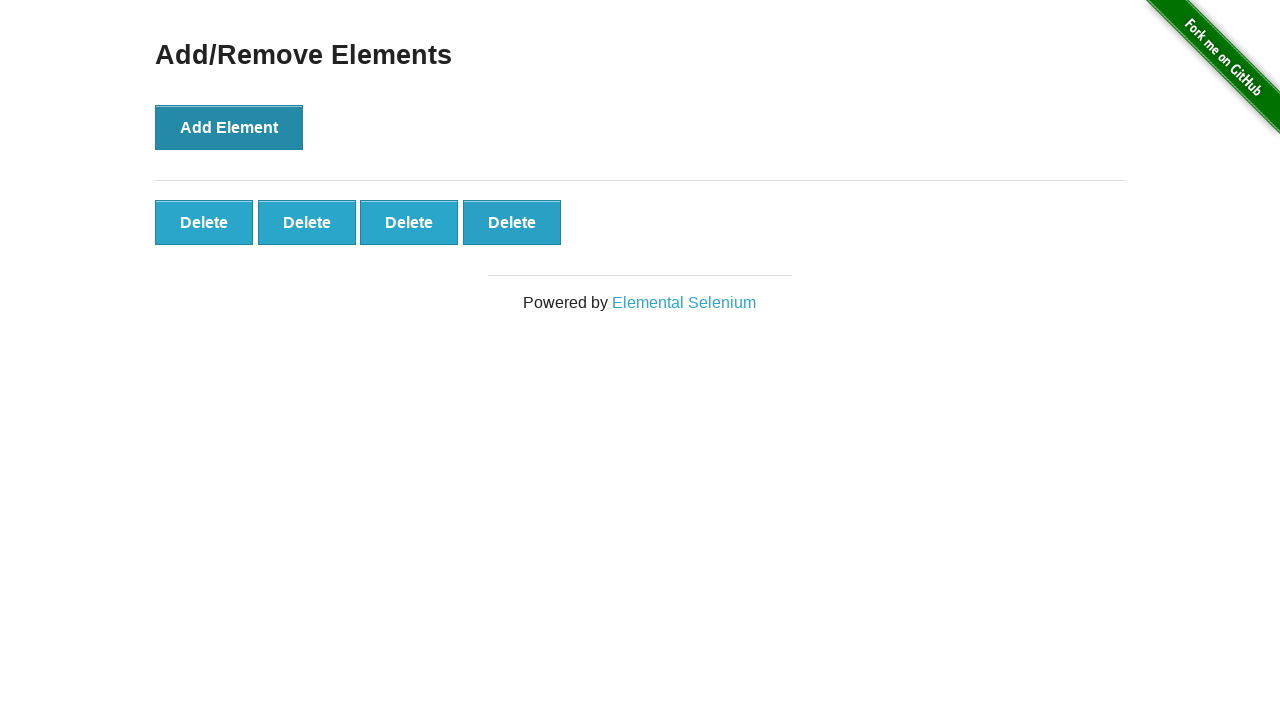

Retrieved remaining elements after deletion (count: 4)
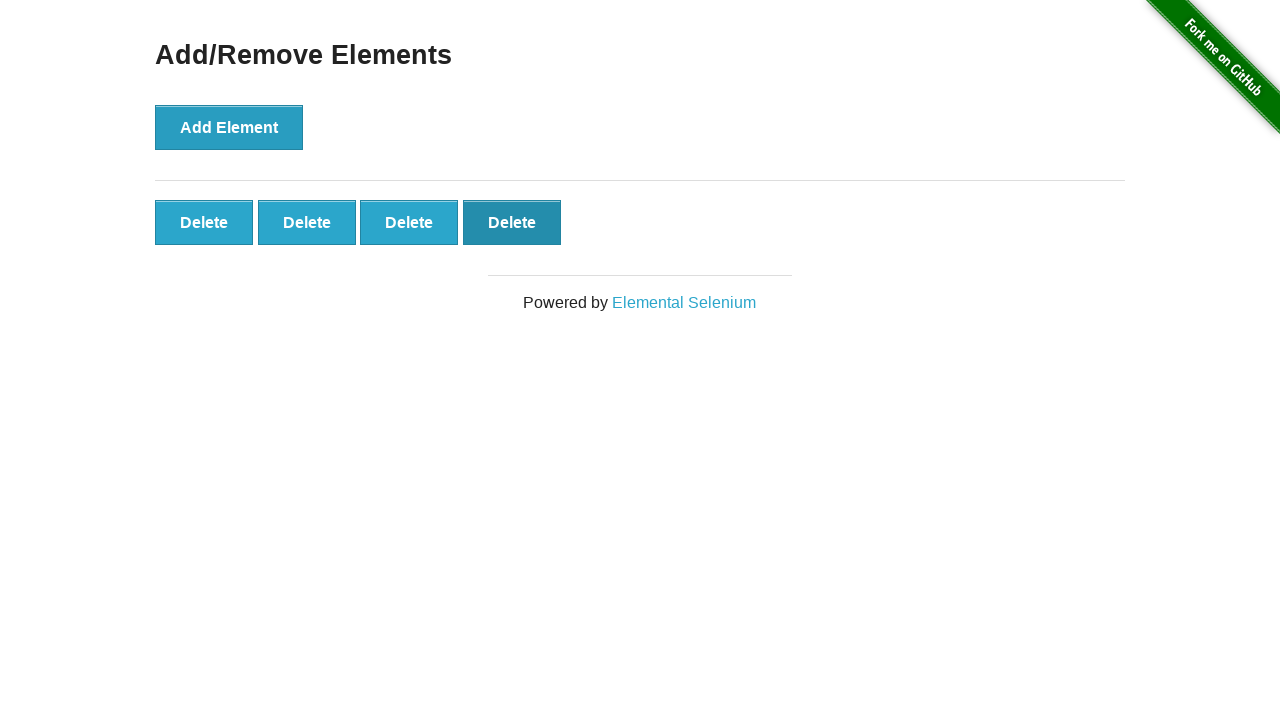

Verified that exactly 4 elements remain after deletion
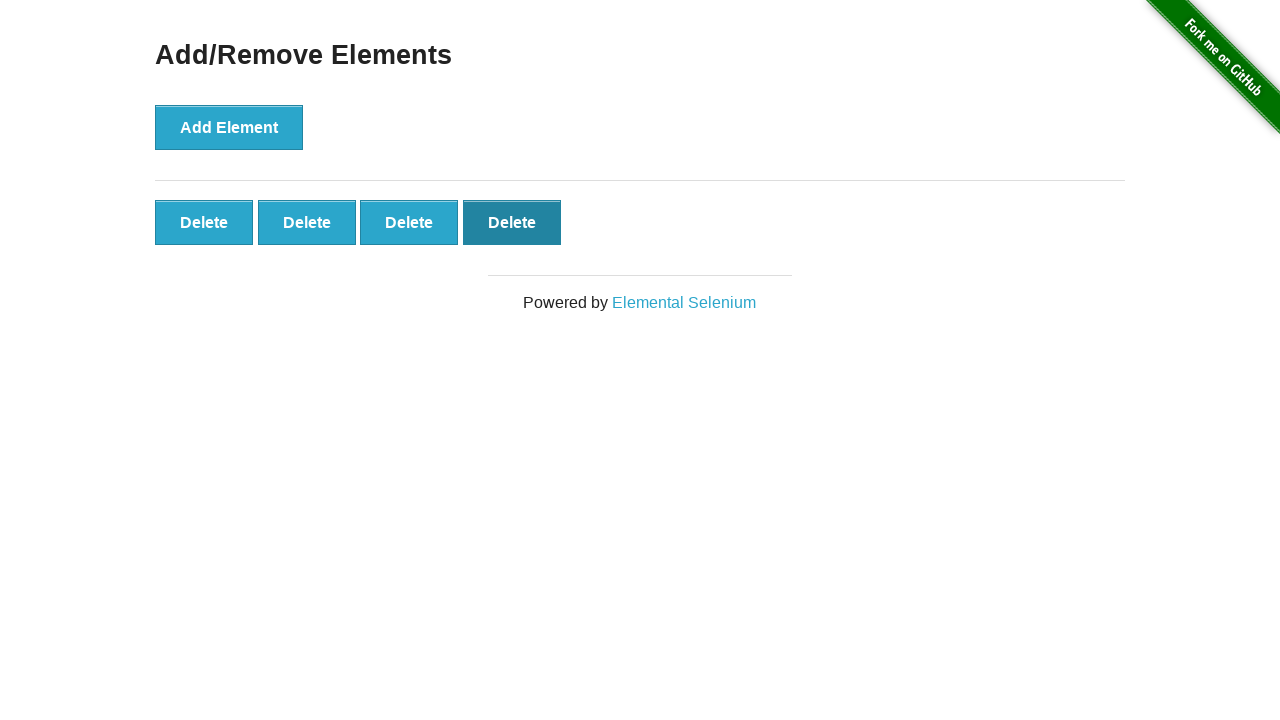

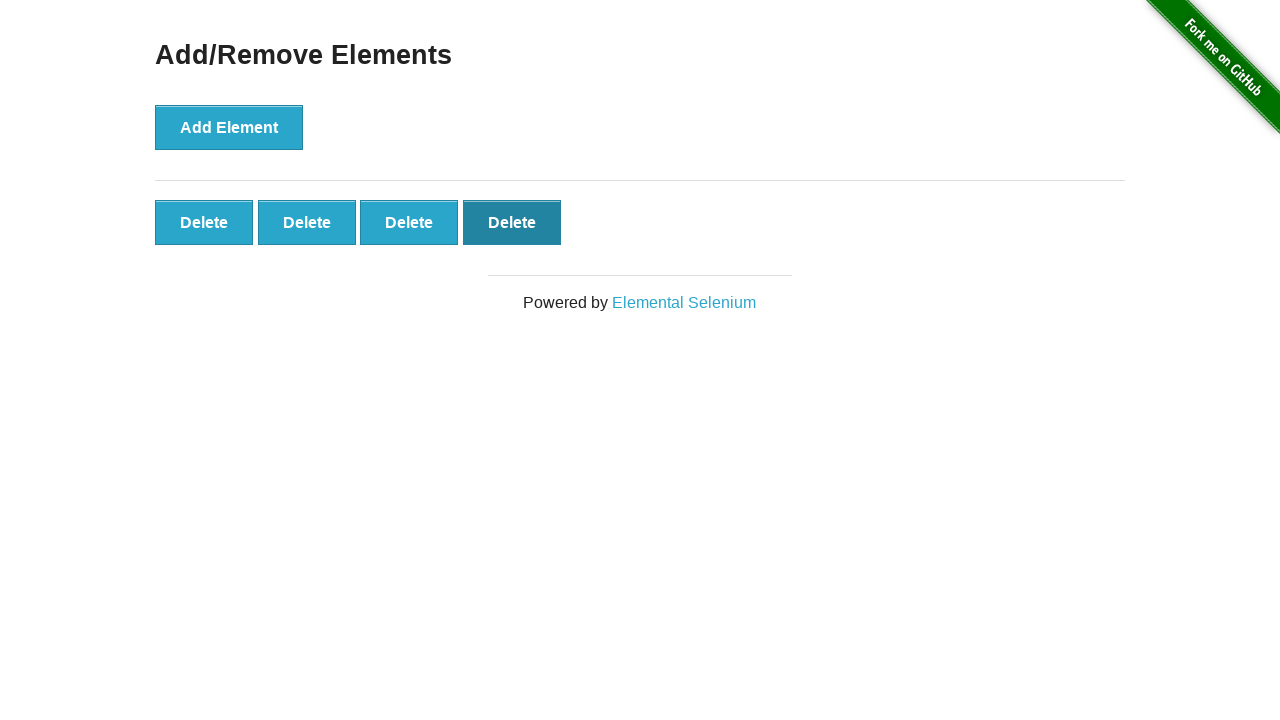